Tests JavaScript prompt alert handling by clicking a button to trigger a prompt, entering text into the prompt, and accepting it

Starting URL: https://the-internet.herokuapp.com/javascript_alerts

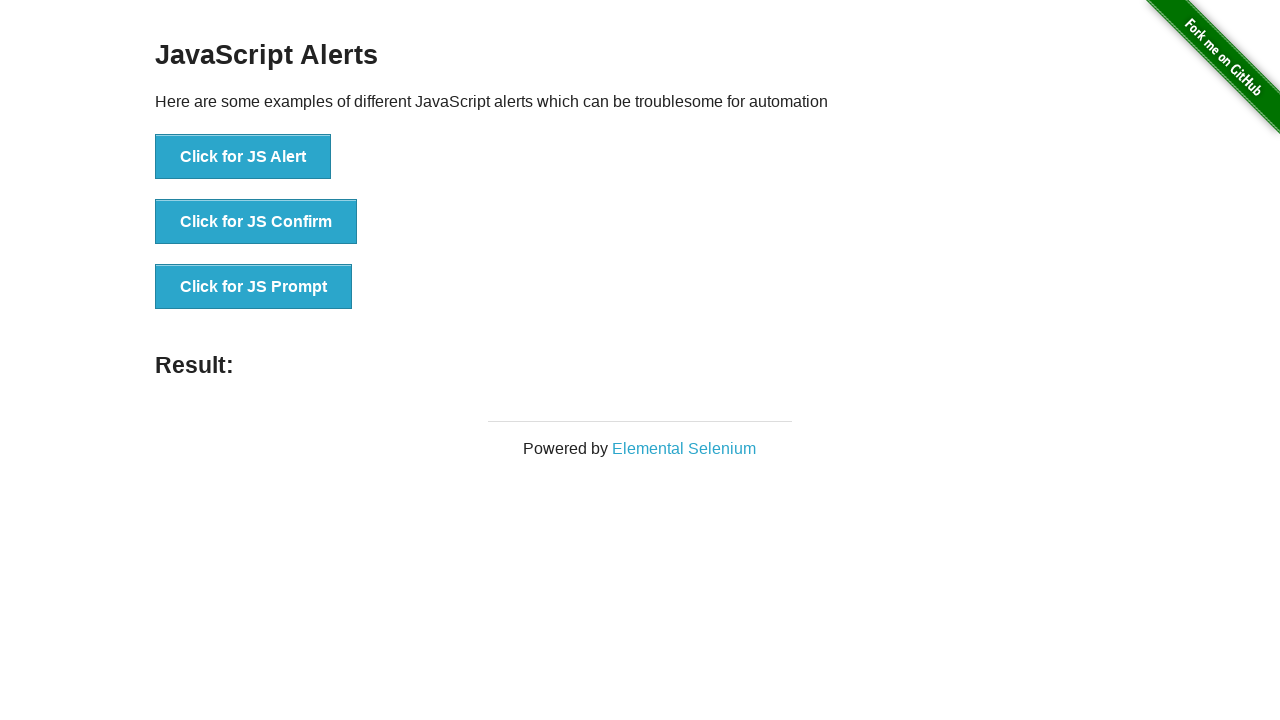

Clicked button to trigger JavaScript prompt at (254, 287) on xpath=//button[@onclick='jsPrompt()']
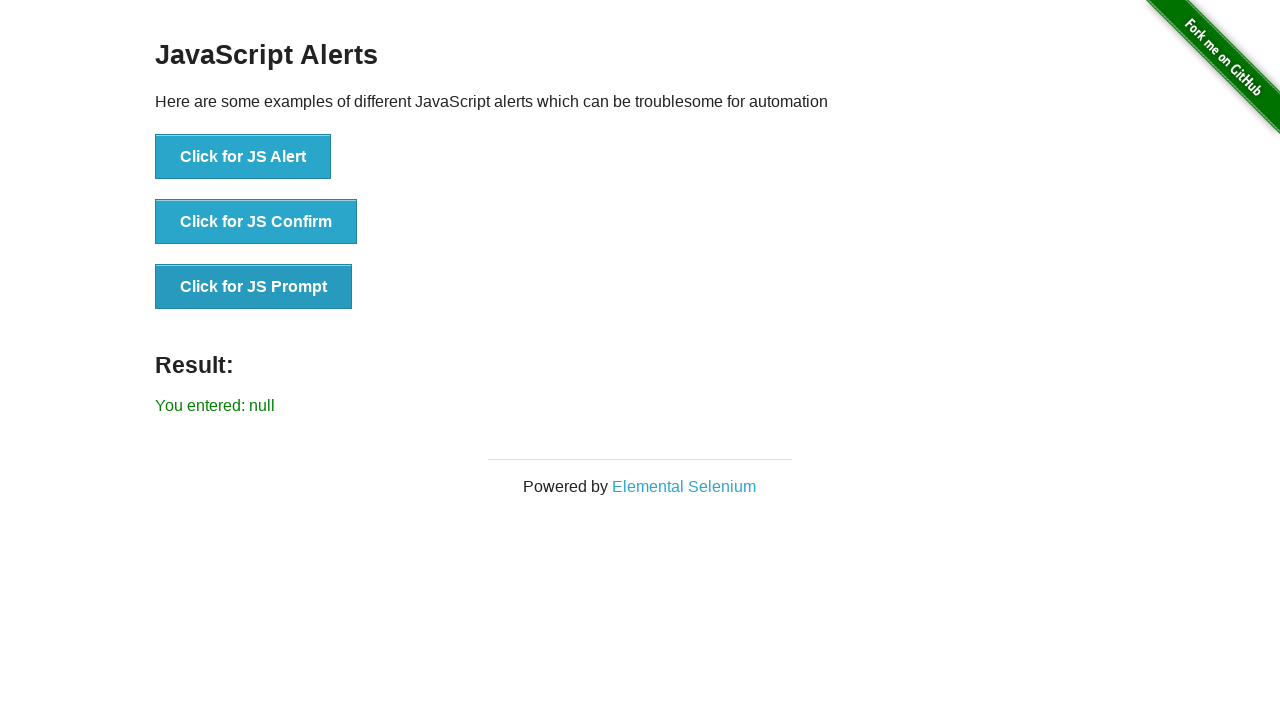

Set up dialog handler to accept prompts with text 'Saurav'
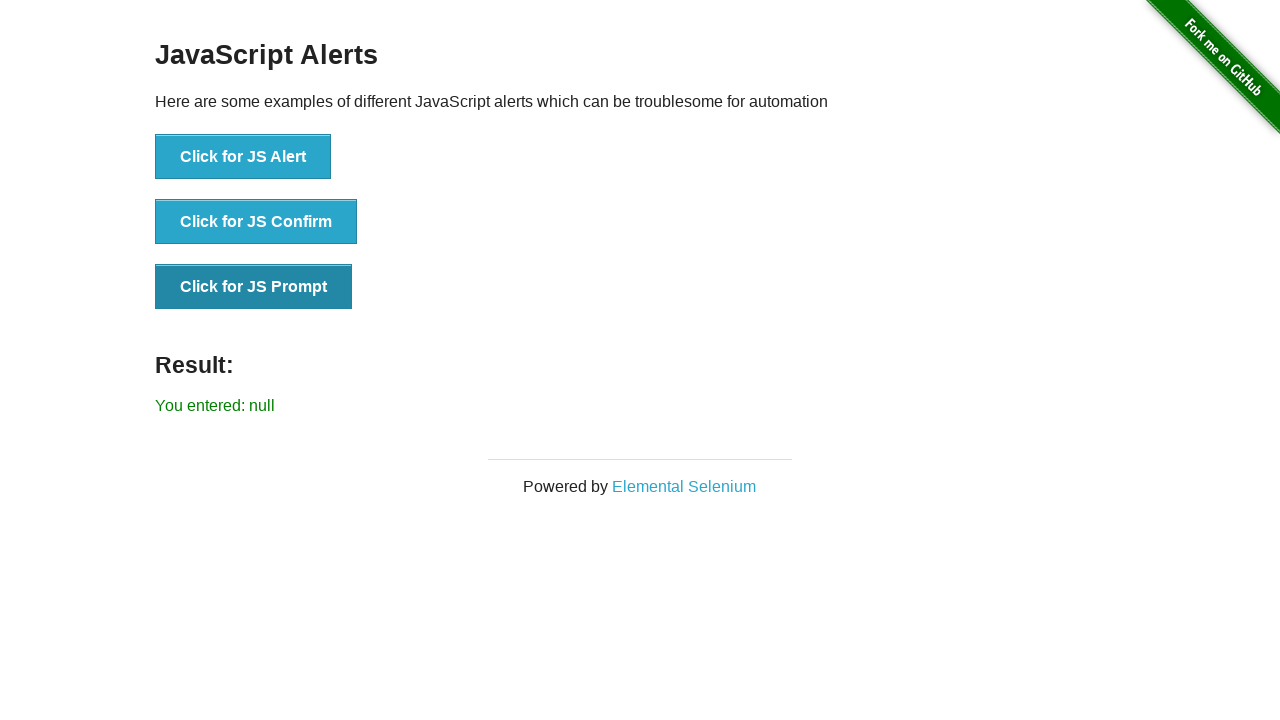

Clicked button to trigger JavaScript prompt with handler in place at (254, 287) on xpath=//button[@onclick='jsPrompt()']
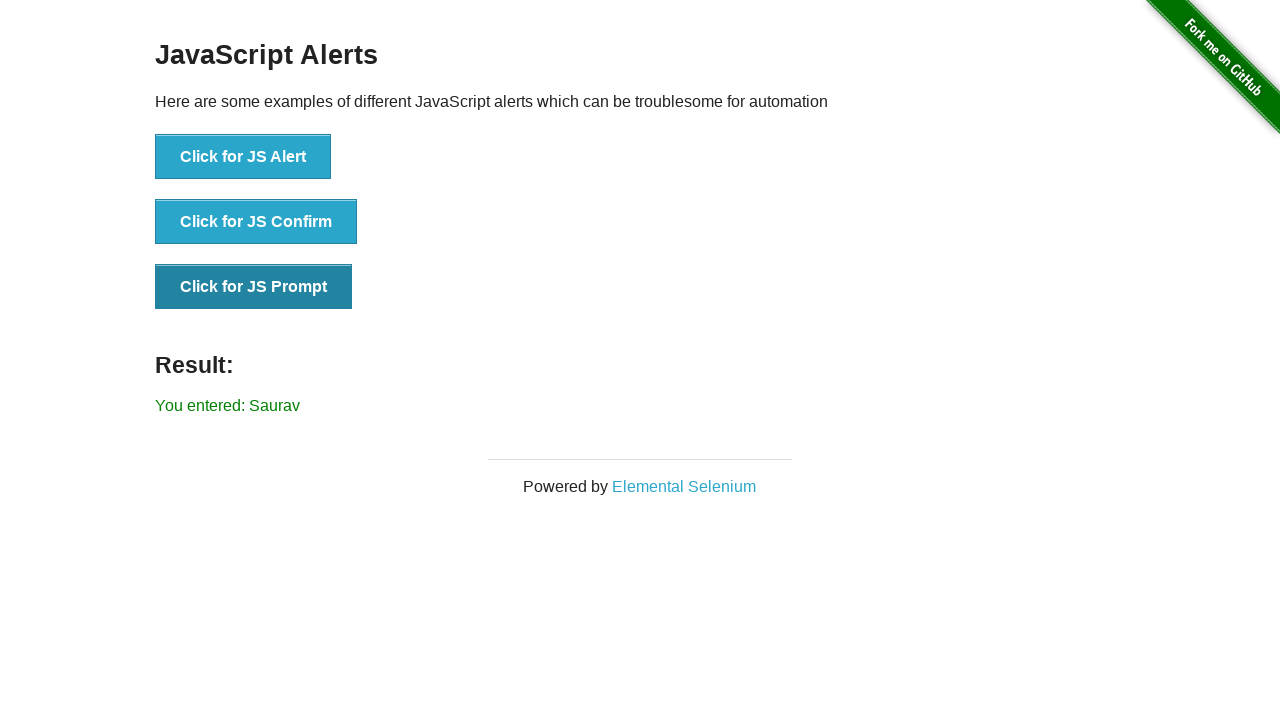

Prompt result element loaded and displayed
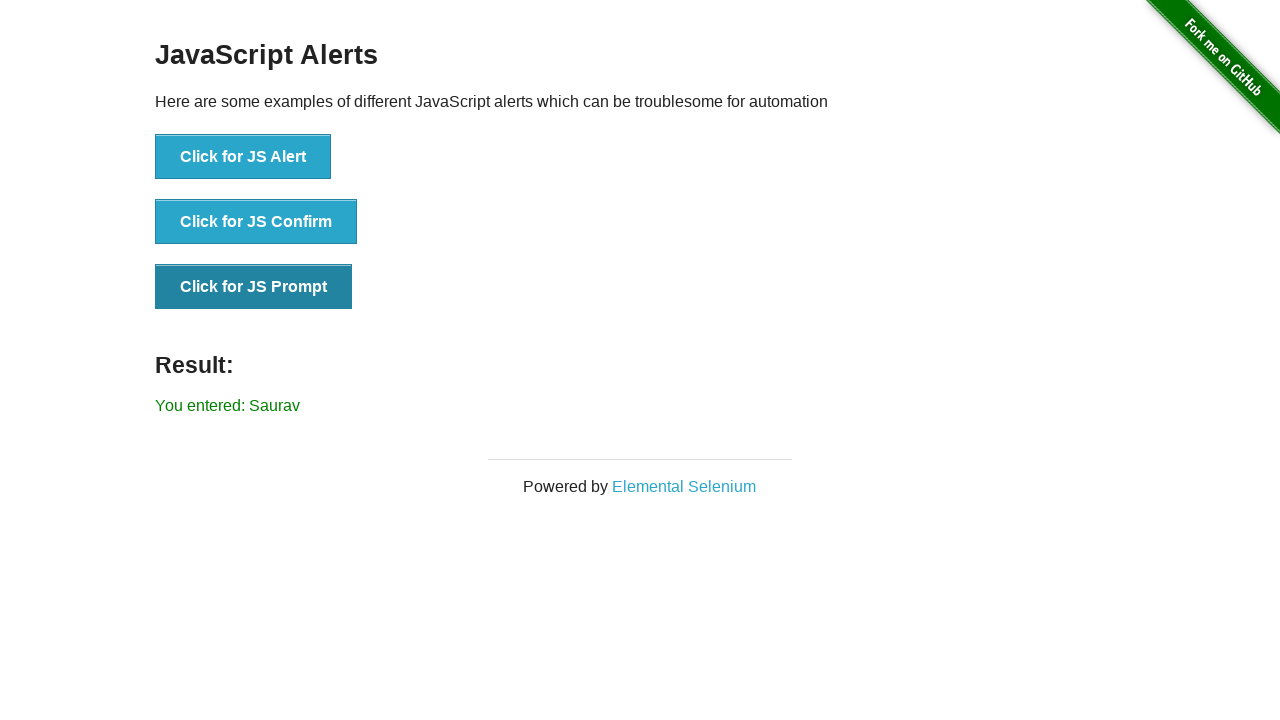

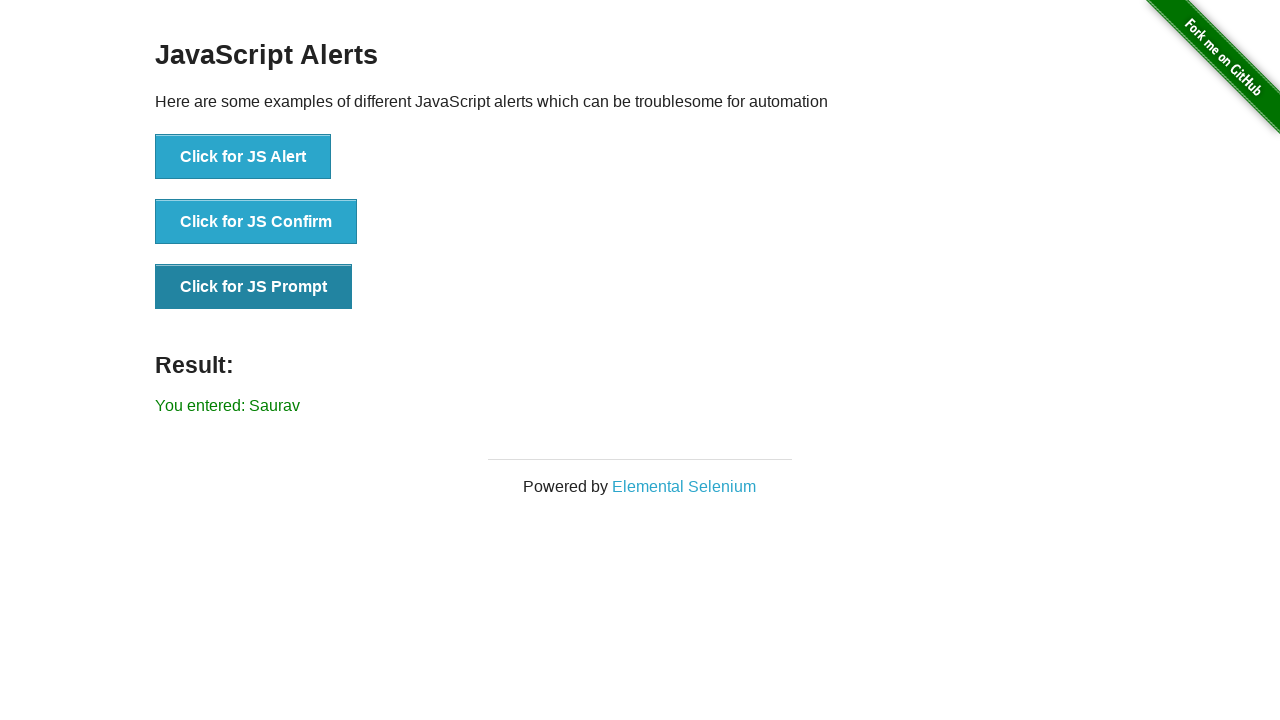